Tests toggling between dark mode and light mode by switching to dark mode first, then back to light mode.

Starting URL: https://interaction-playground.pages.dev/responsive

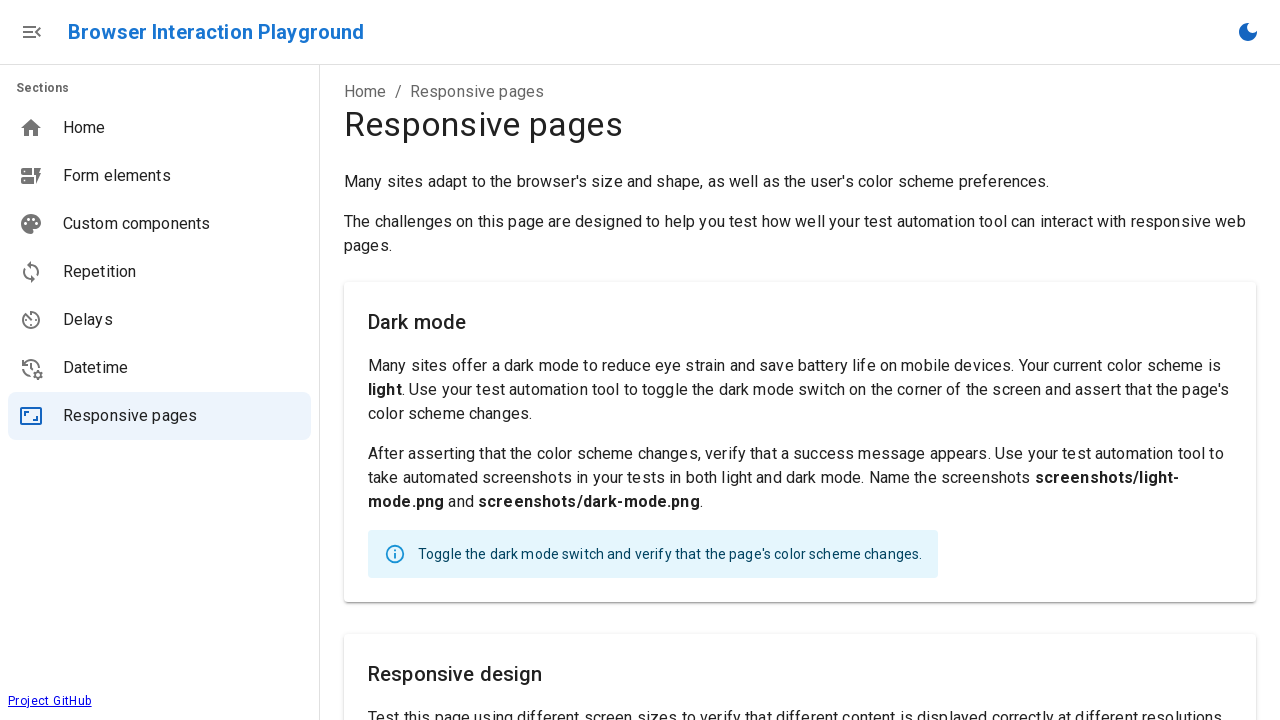

Navigated to responsive interaction playground
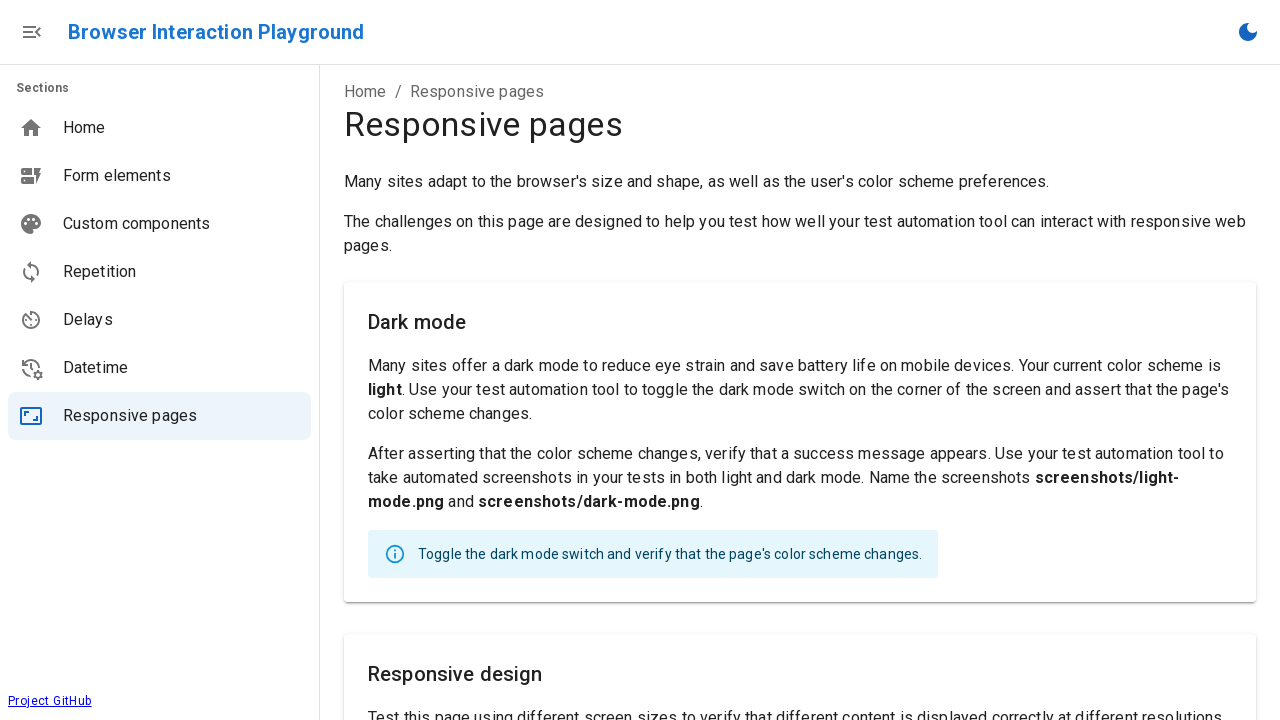

Clicked on dark mode toggle instruction text at (670, 554) on internal:text="Toggle the dark mode switch and verify that the page's color sche
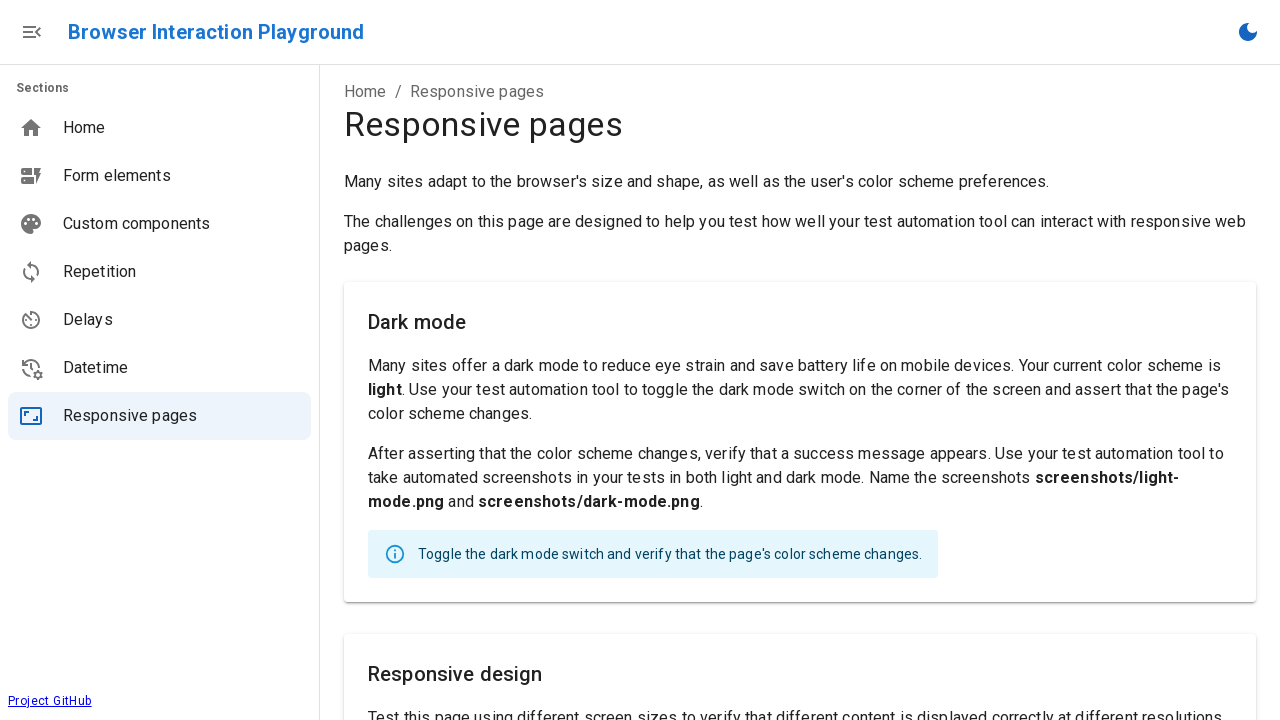

Clicked 'Switch to dark mode' button at (1248, 32) on internal:role=button[name="Switch to dark mode"i]
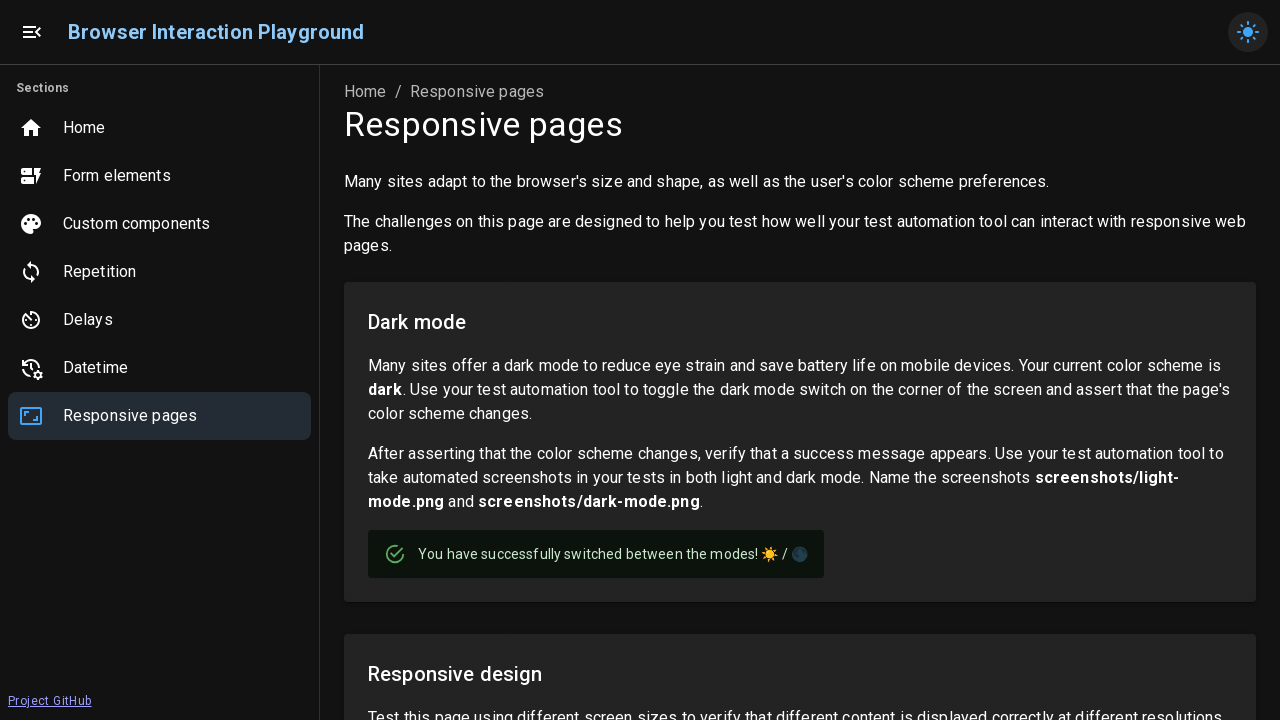

Clicked on success confirmation text at (613, 554) on internal:text="You have successfully"i
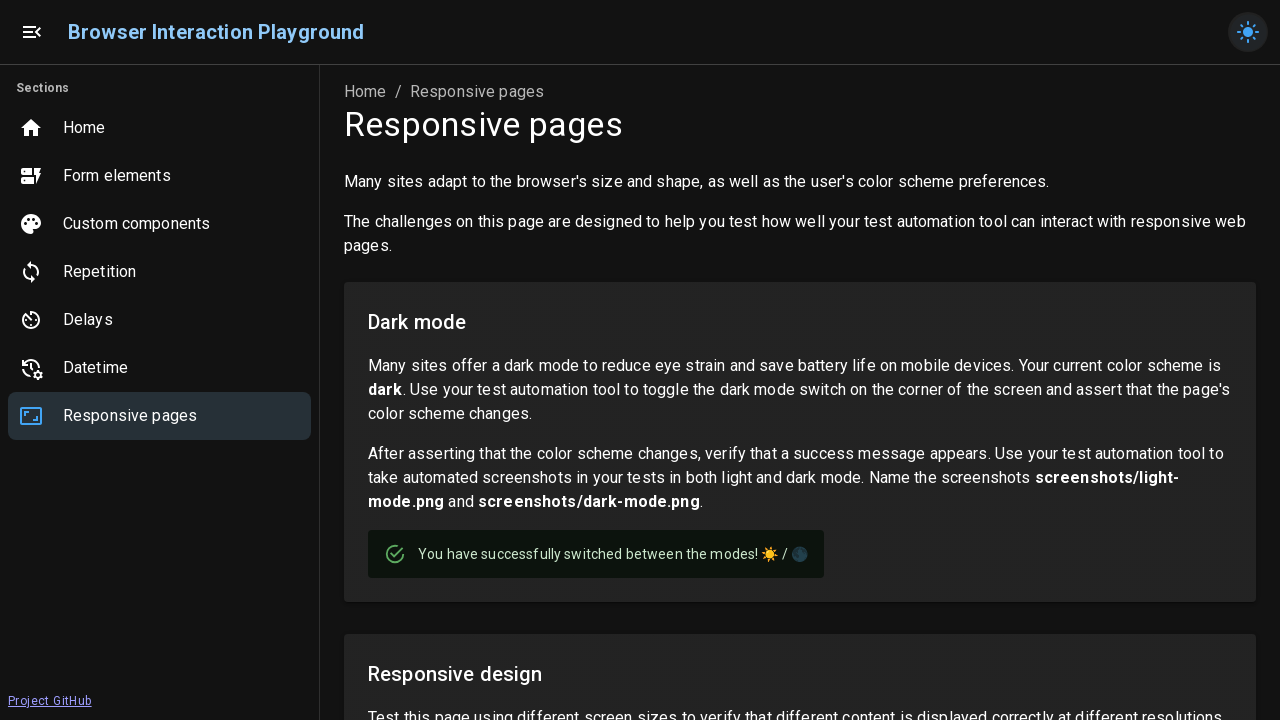

Clicked 'Switch to light mode' button to return to light mode at (1248, 32) on internal:role=button[name="Switch to light mode"i]
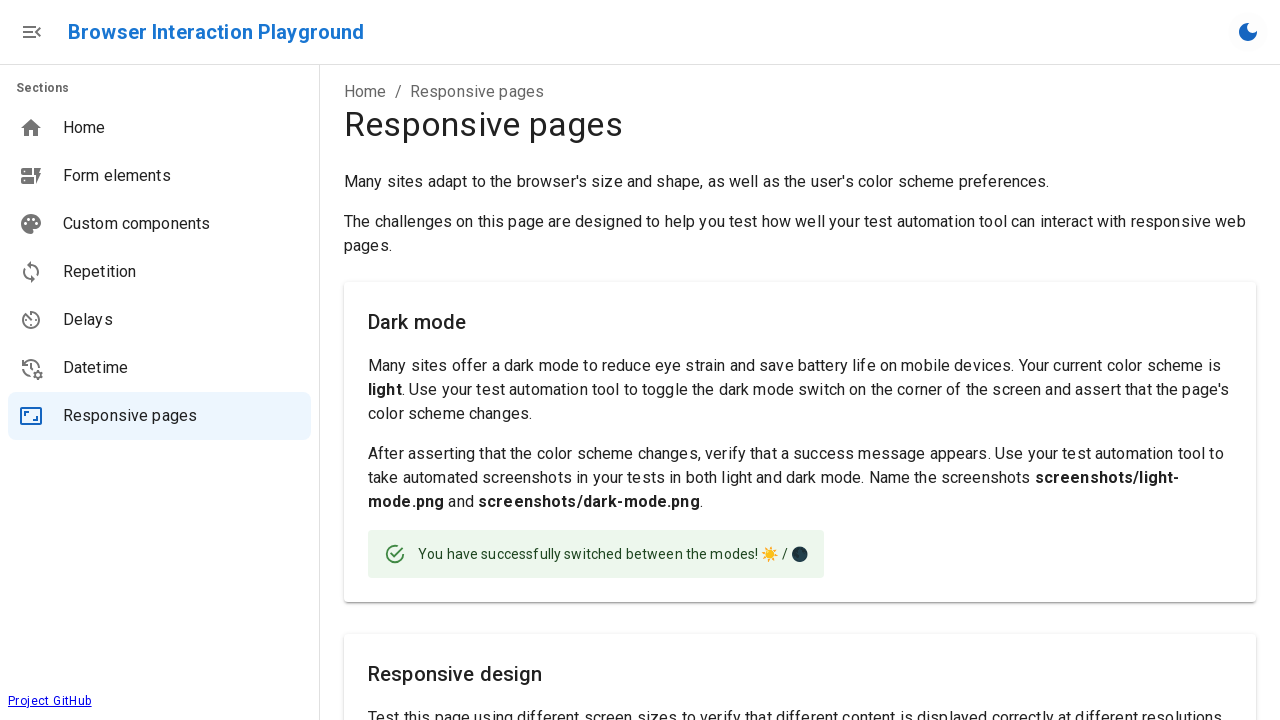

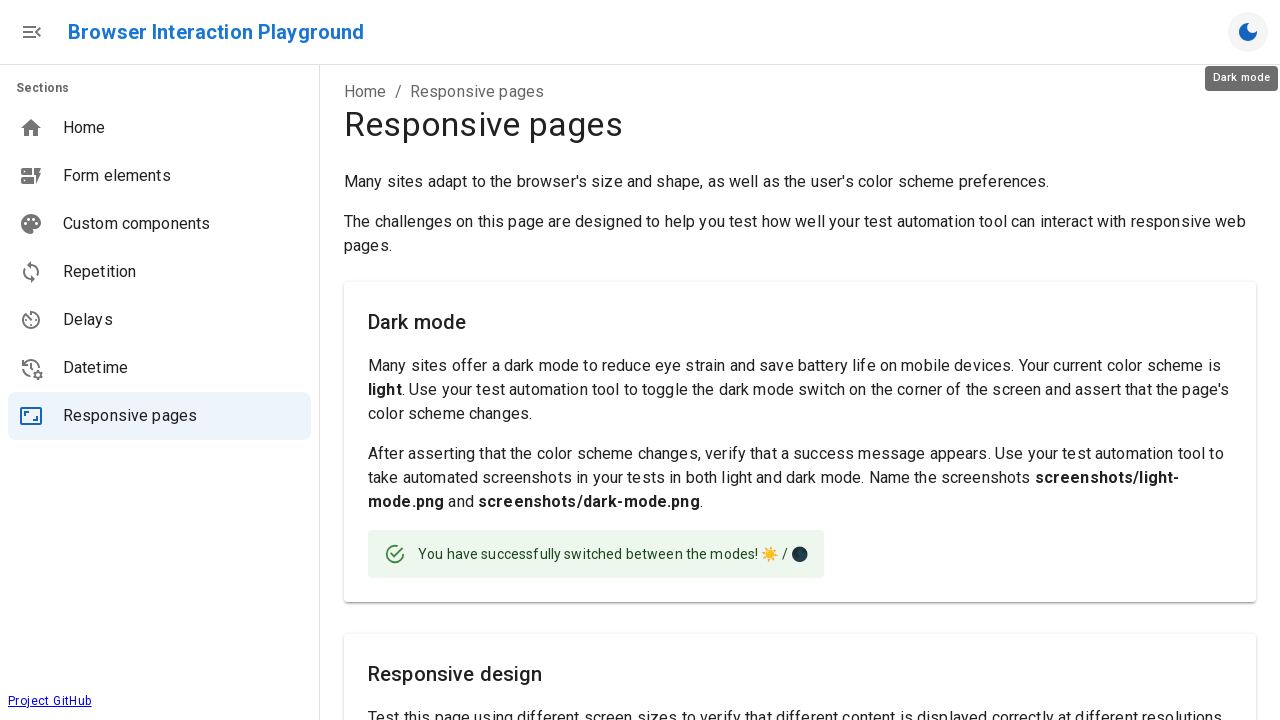